Navigates to a Stepik lesson page, fills in an answer in a textarea field, and clicks the submit button to submit the solution.

Starting URL: https://stepik.org/lesson/25969/step/12

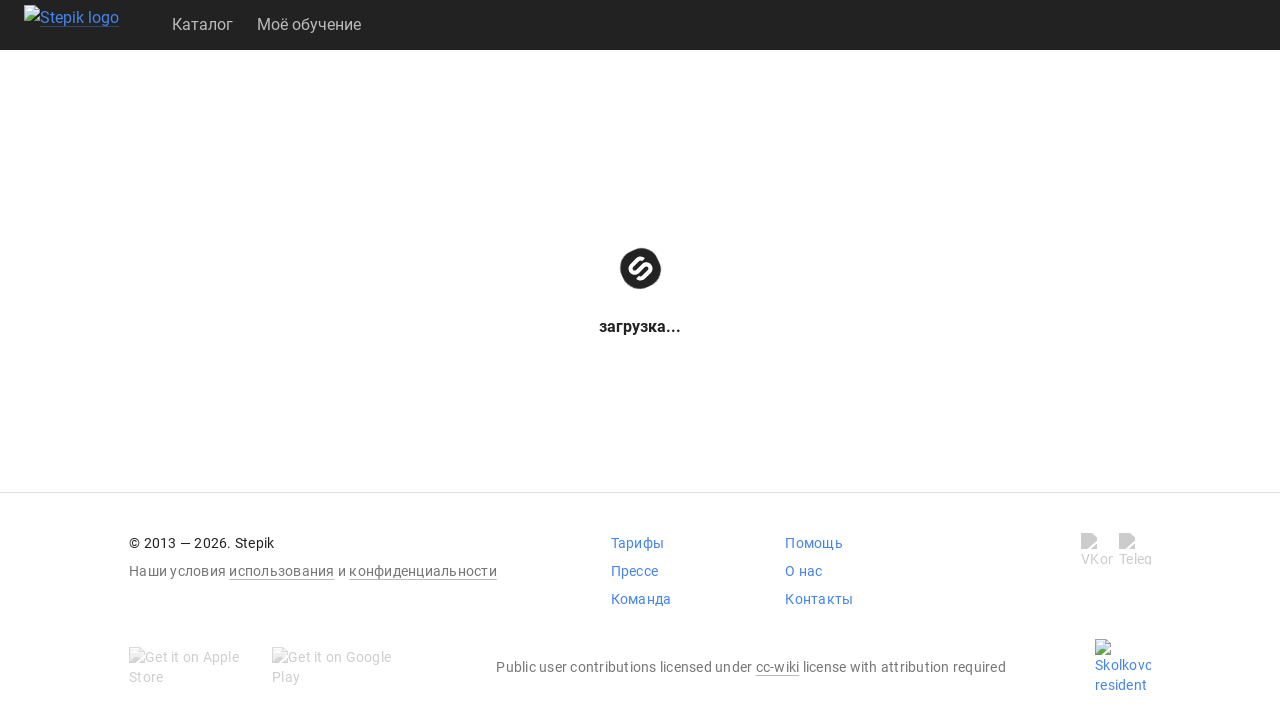

Waited for textarea to load on Stepik lesson page
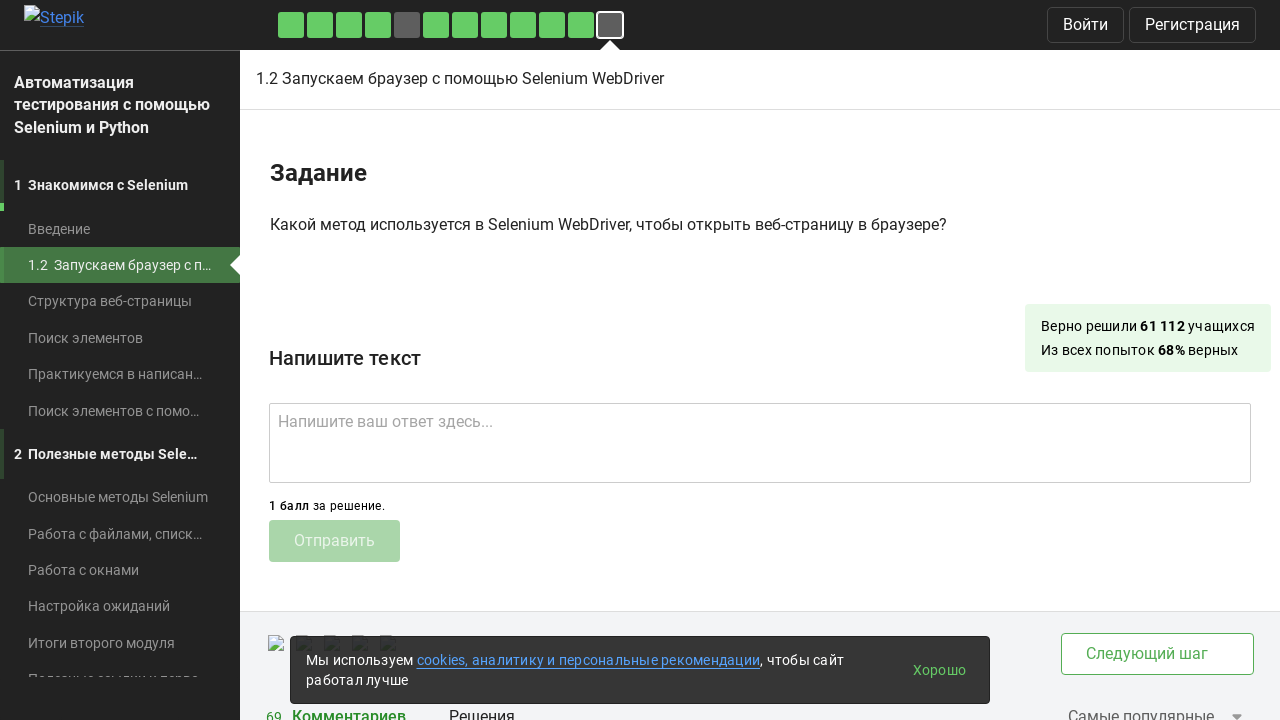

Filled textarea with answer 'get()' on .textarea
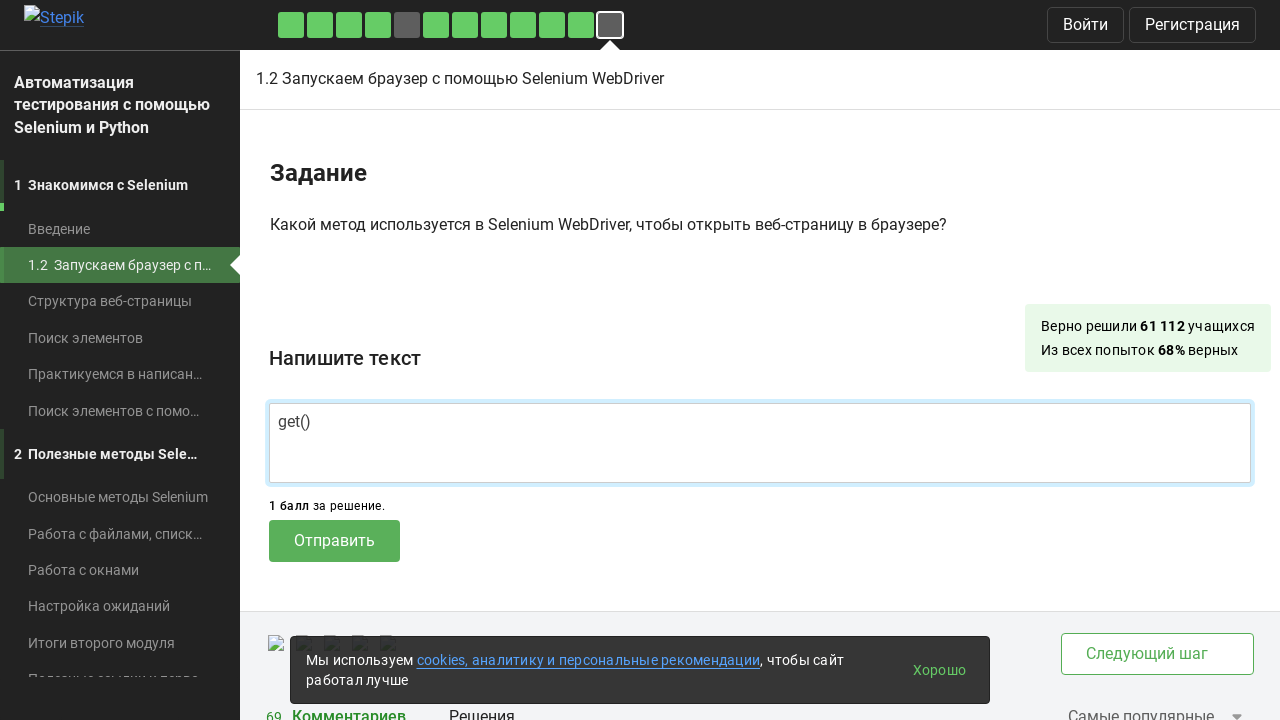

Waited for input to register
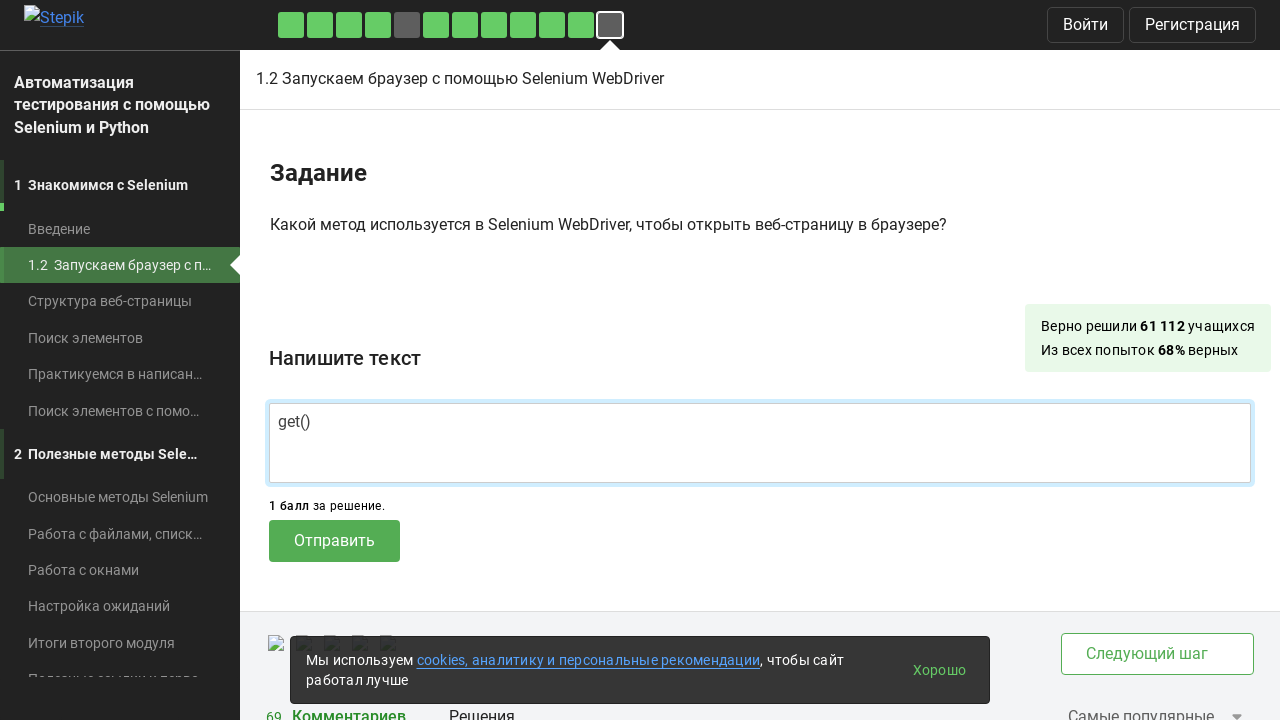

Clicked submit button to submit the solution at (334, 541) on .submit-submission
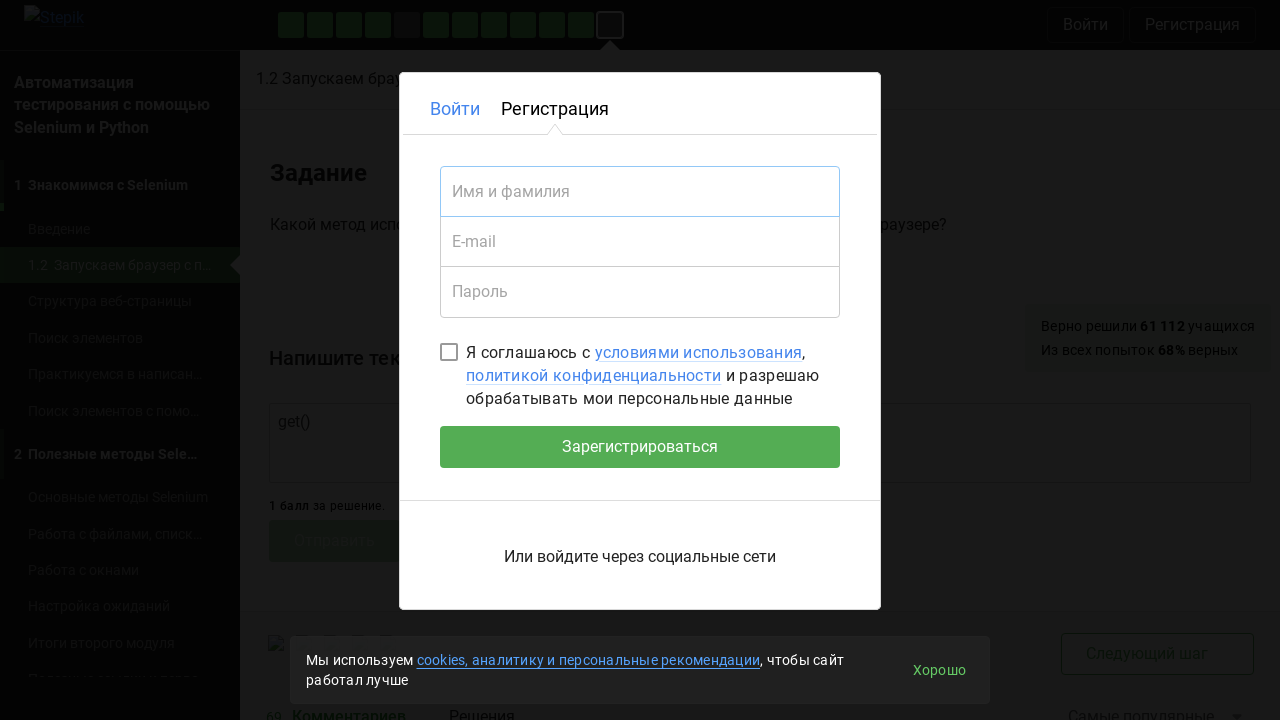

Waited for submission to process
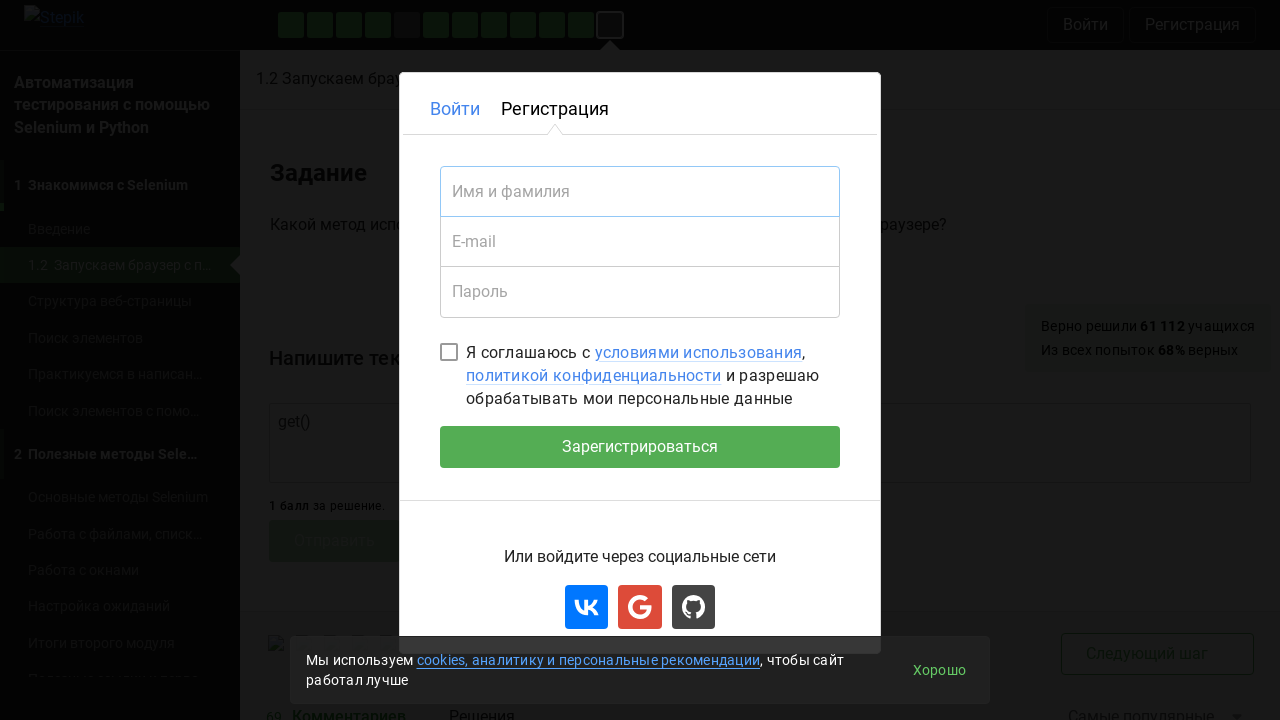

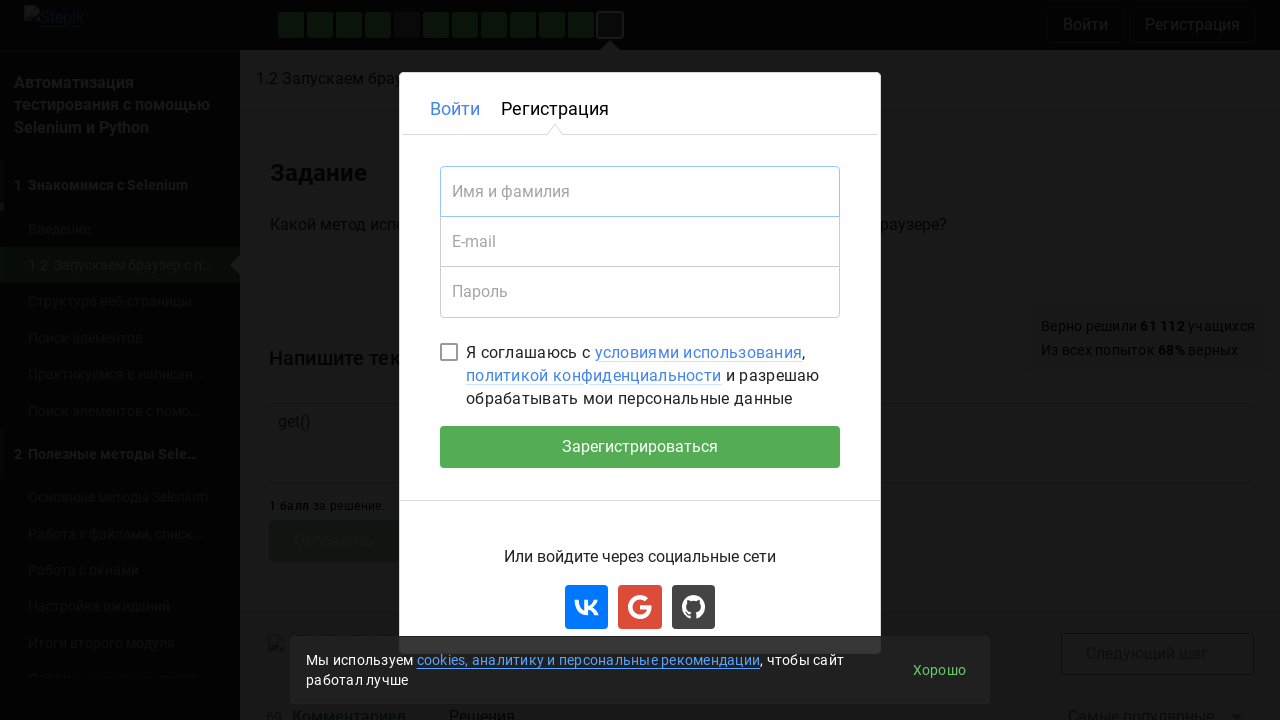